Tests multi-select dropdown functionality by selecting multiple options (Russia, index 6, Japan, Mexico) using different selection methods, then deselects all options.

Starting URL: https://only-testing-blog.blogspot.com/2014/01/textbox.html

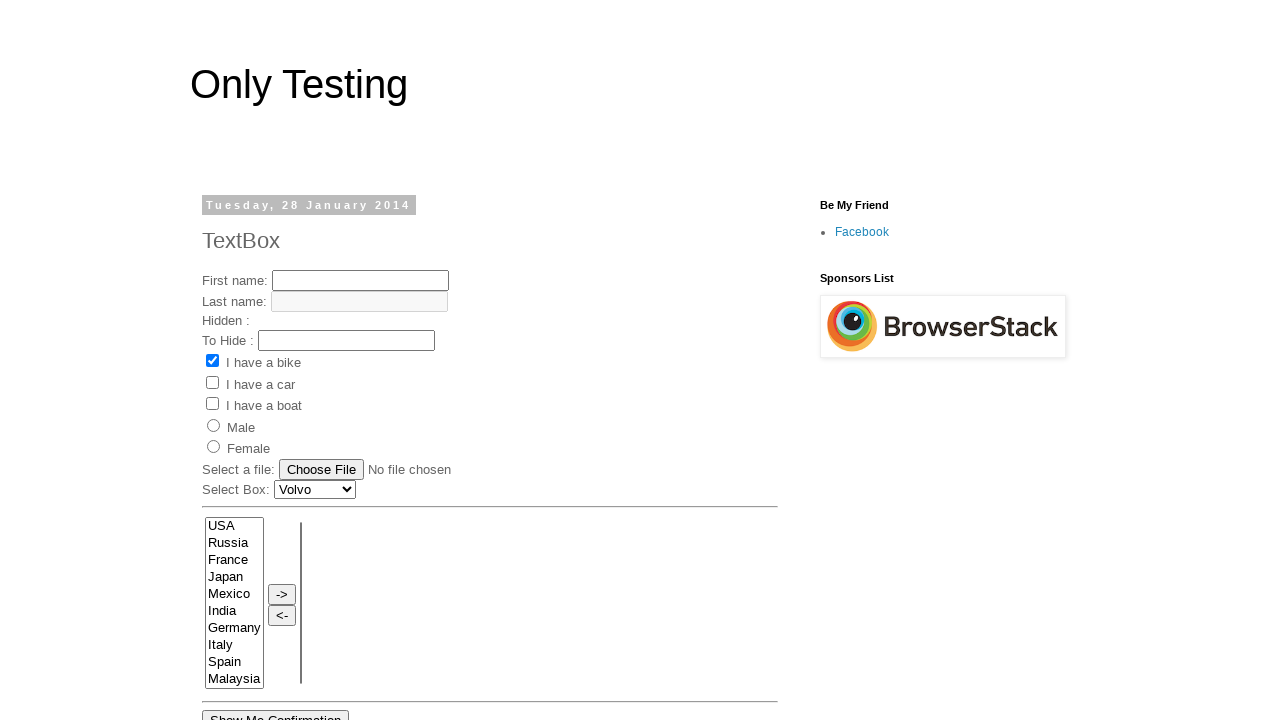

Located multi-select dropdown element 'FromLB'
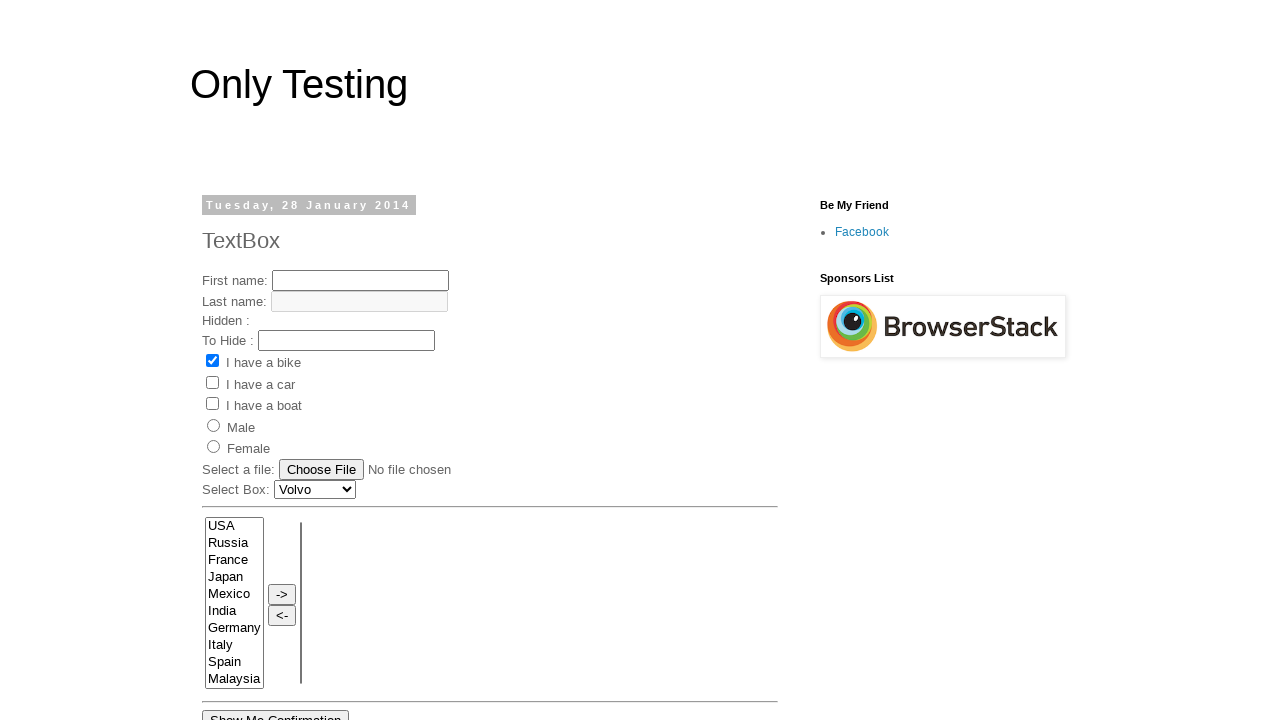

Selected 'Russia' from dropdown by visible text on select[name='FromLB']
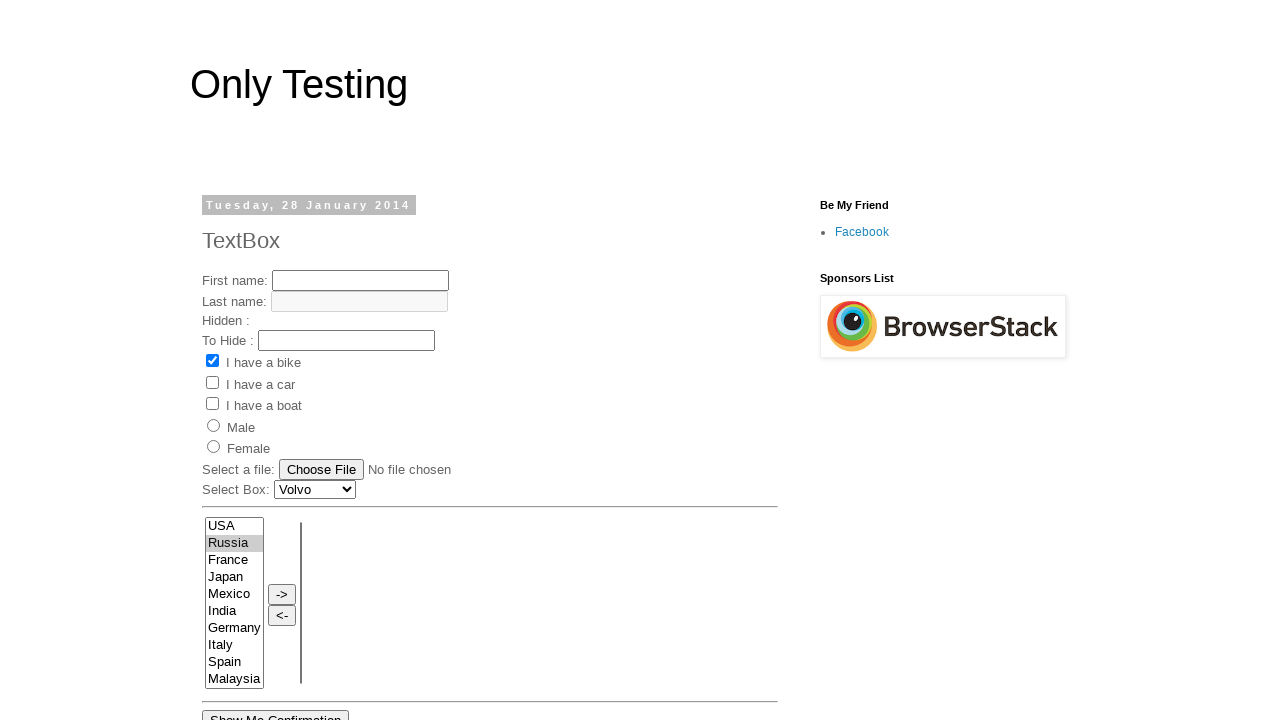

Selected option at index 6 from dropdown on select[name='FromLB']
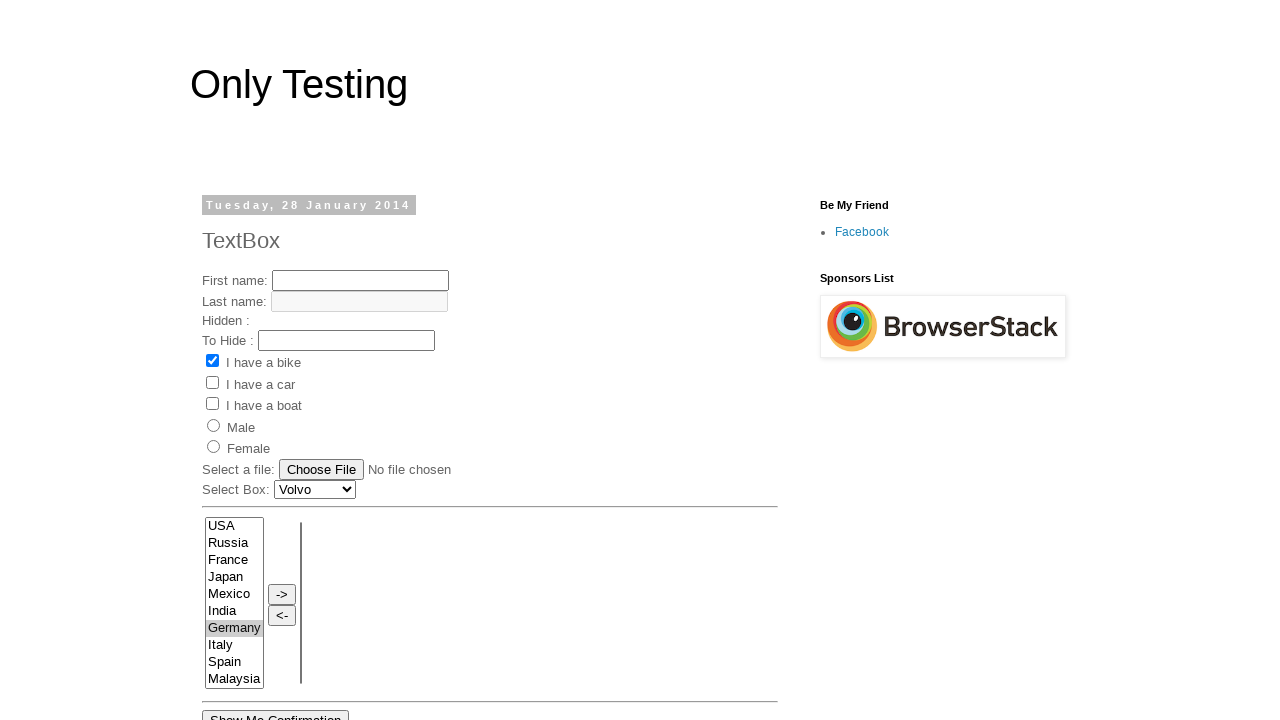

Selected 'Japan' from dropdown by value on select[name='FromLB']
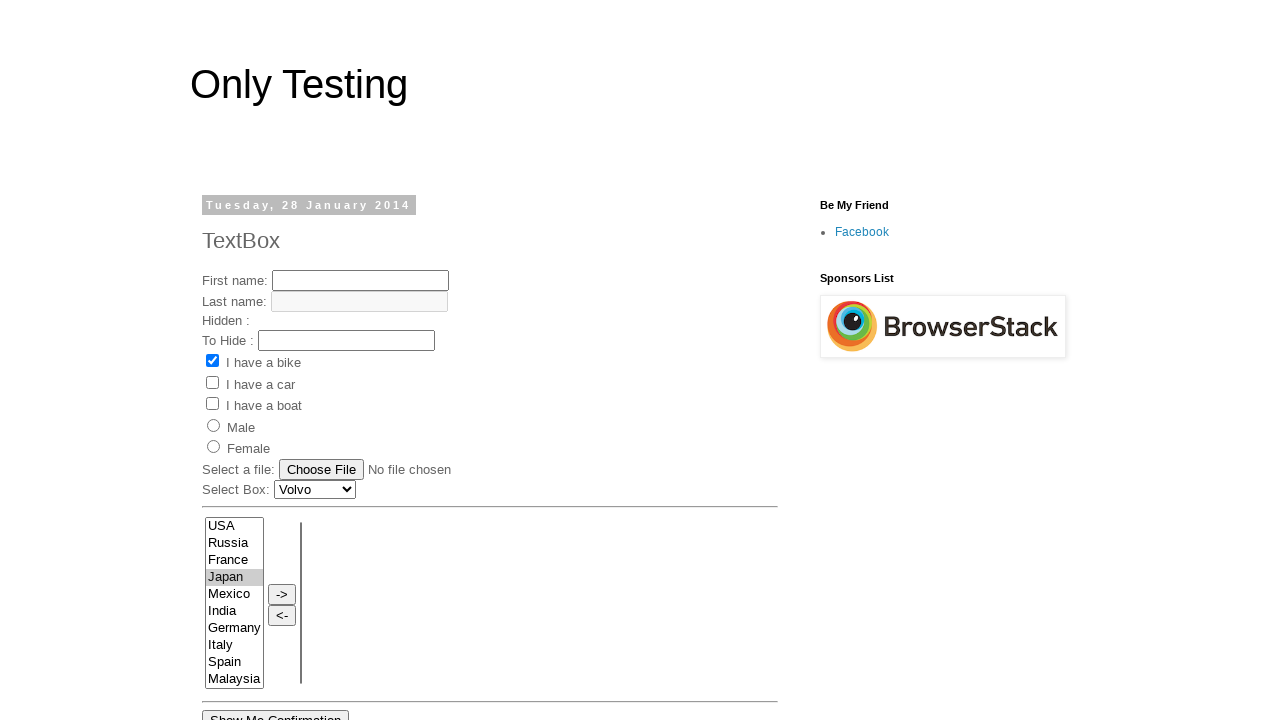

Selected 'Mexico' from dropdown by value on select[name='FromLB']
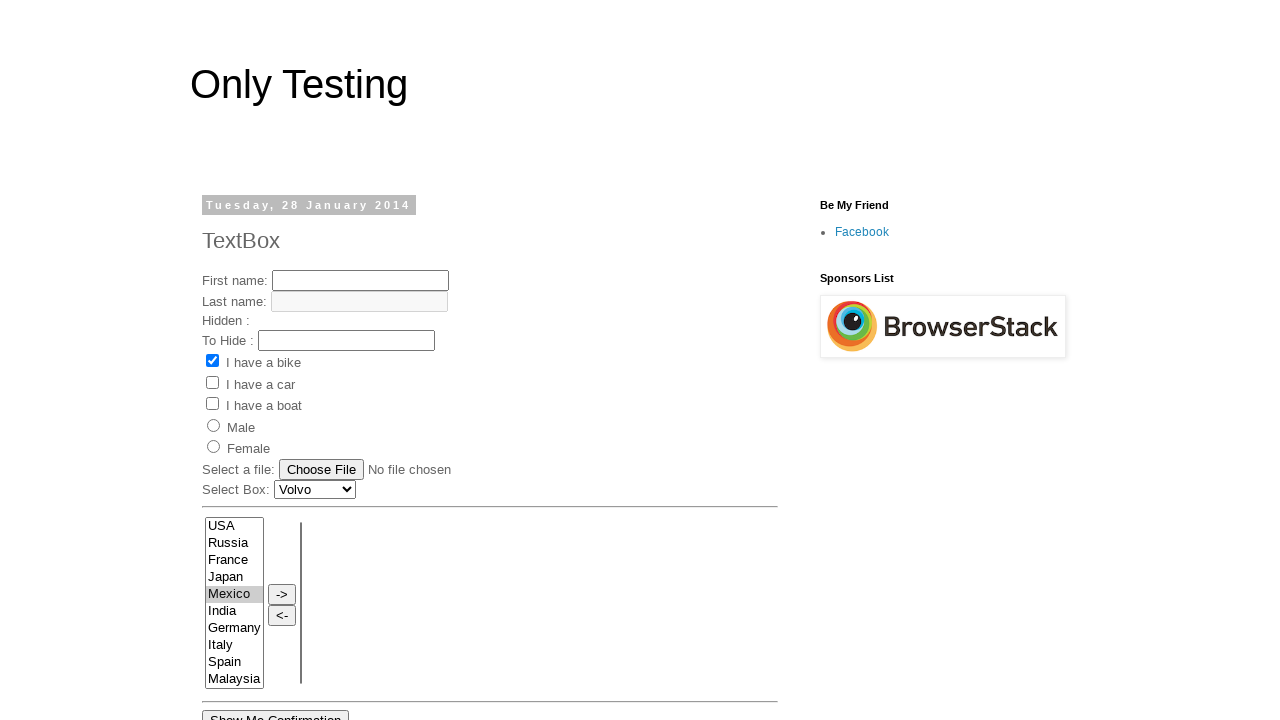

Deselected all options from multi-select dropdown
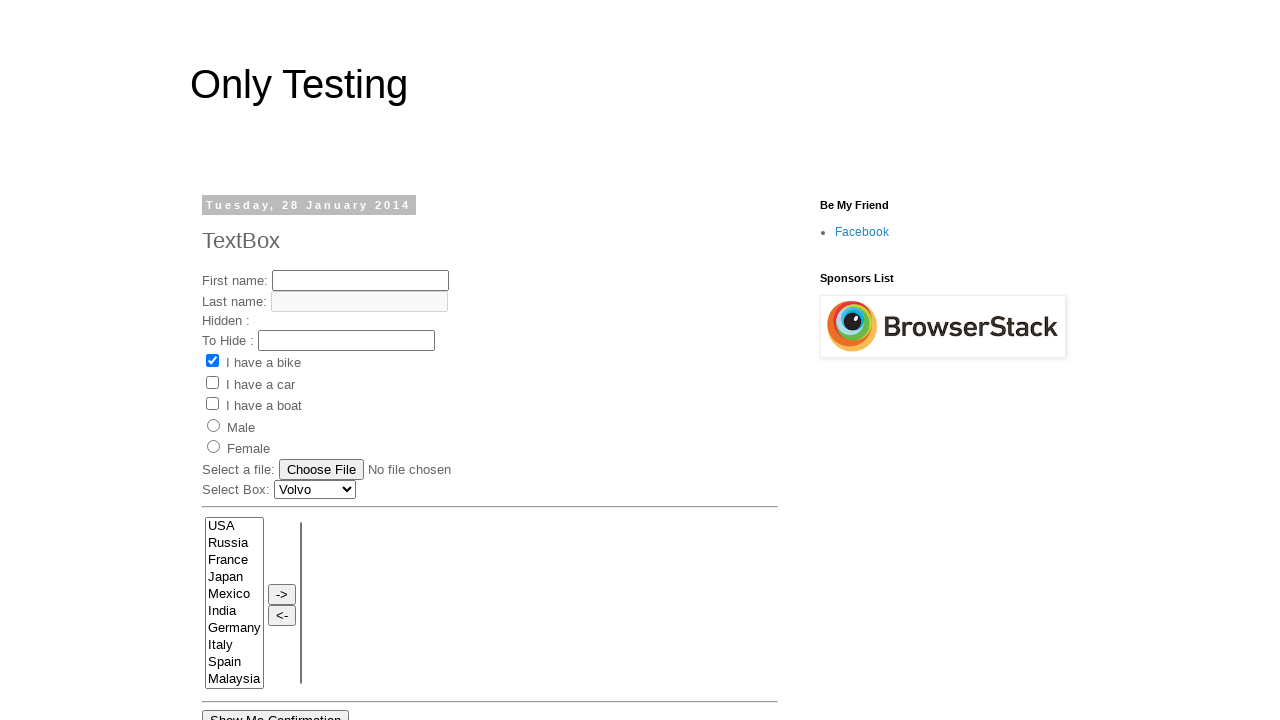

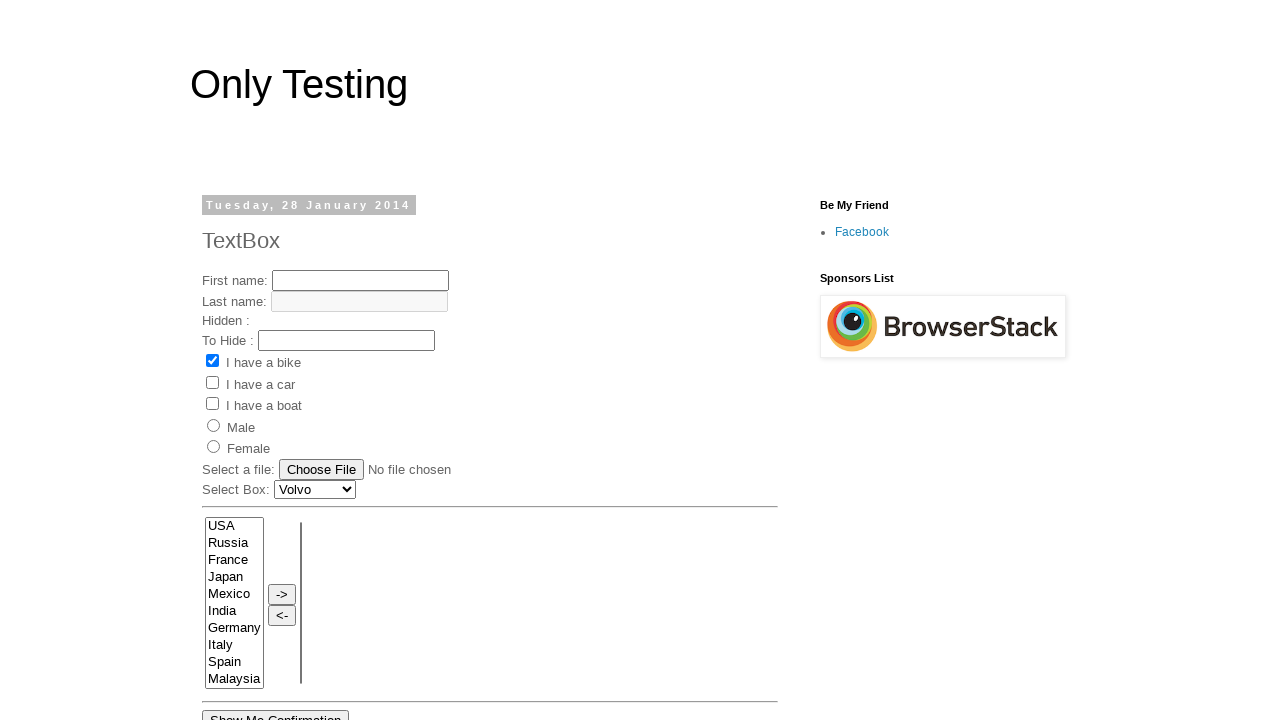